Tests registration form phone number validation with various invalid phone formats (too short, too long, invalid prefix)

Starting URL: https://alada.vn/tai-khoan/dang-ky.html

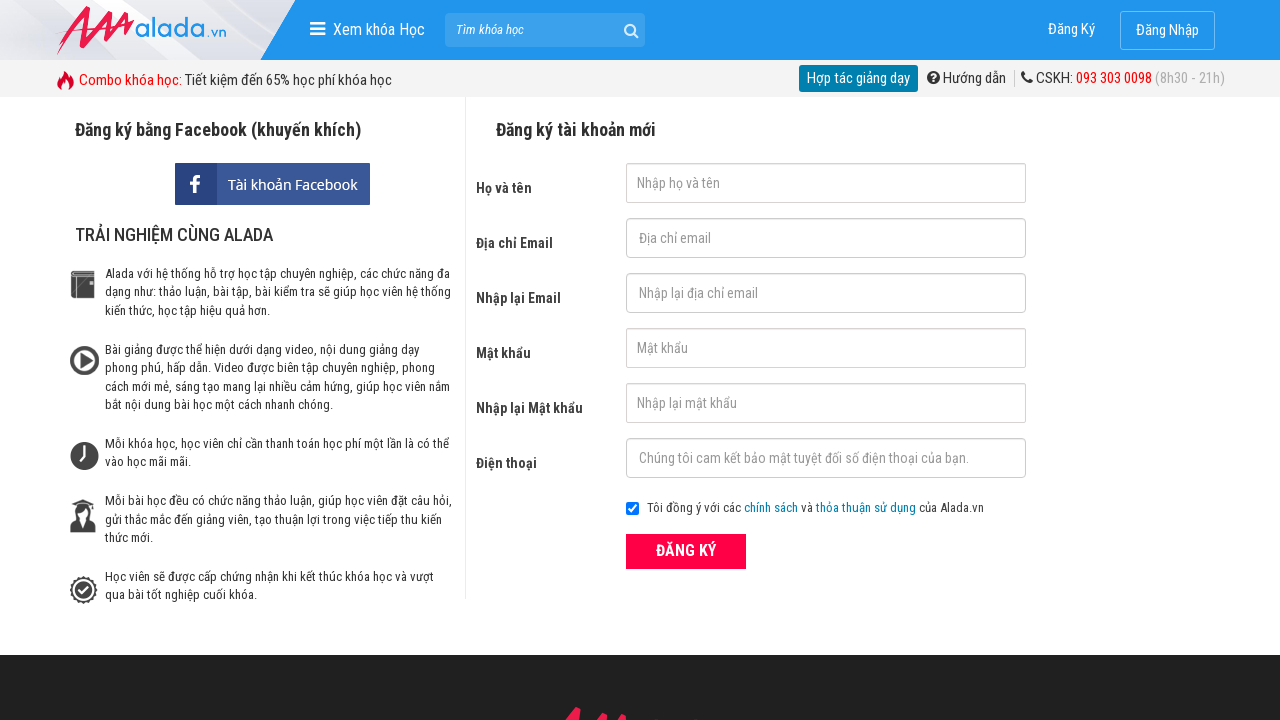

Navigated to registration page
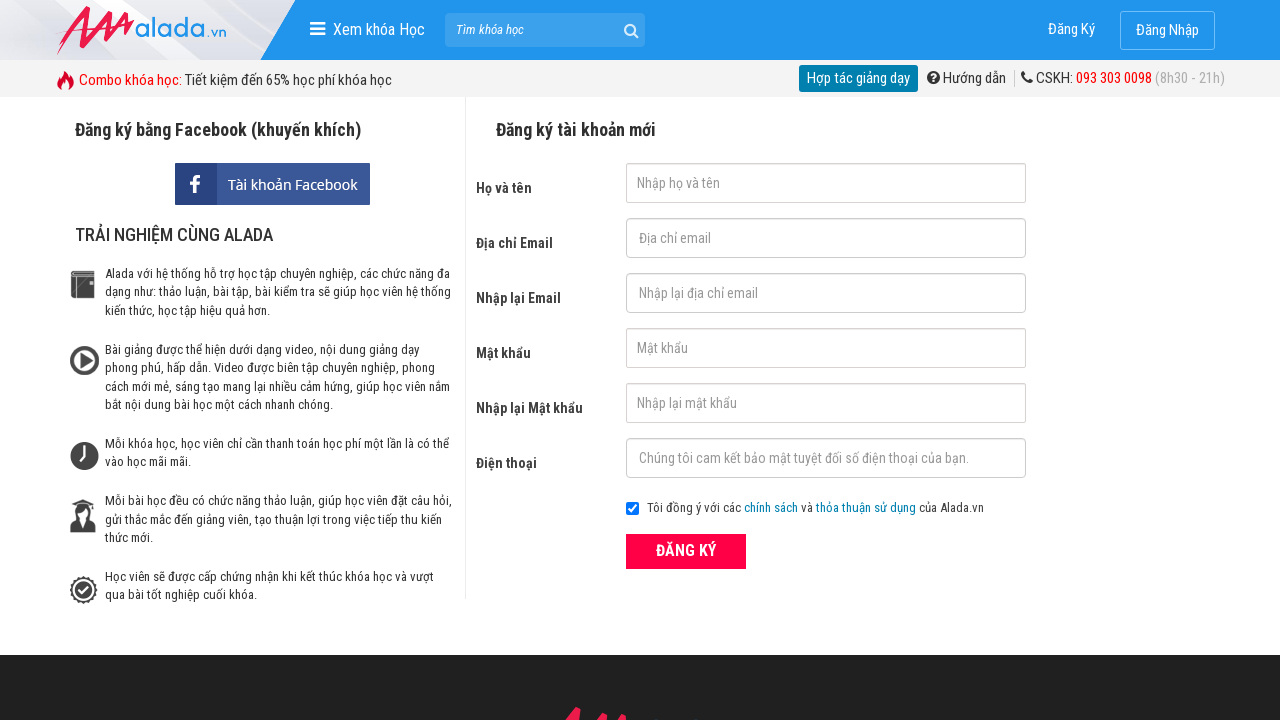

Filled first name field with 'Joe Biden' on #txtFirstname
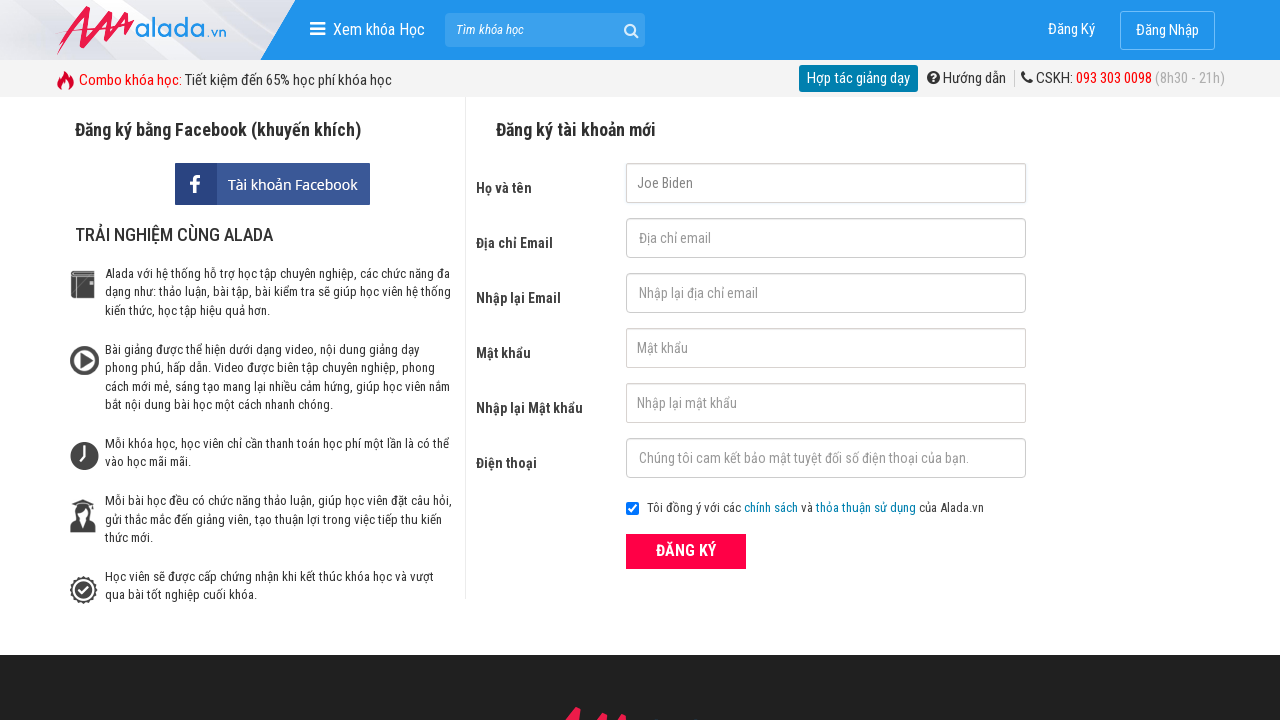

Filled email field with 'joe@biden.com' on #txtEmail
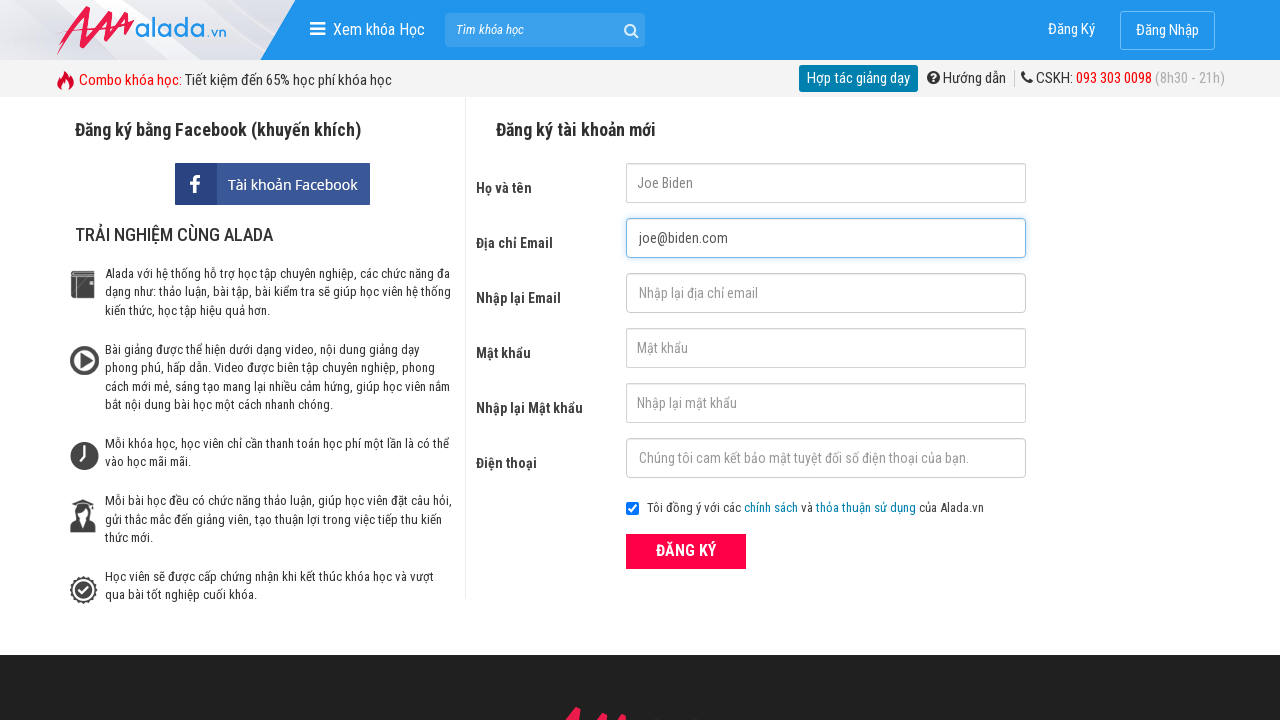

Filled confirm email field with 'joe@biden.com' on #txtCEmail
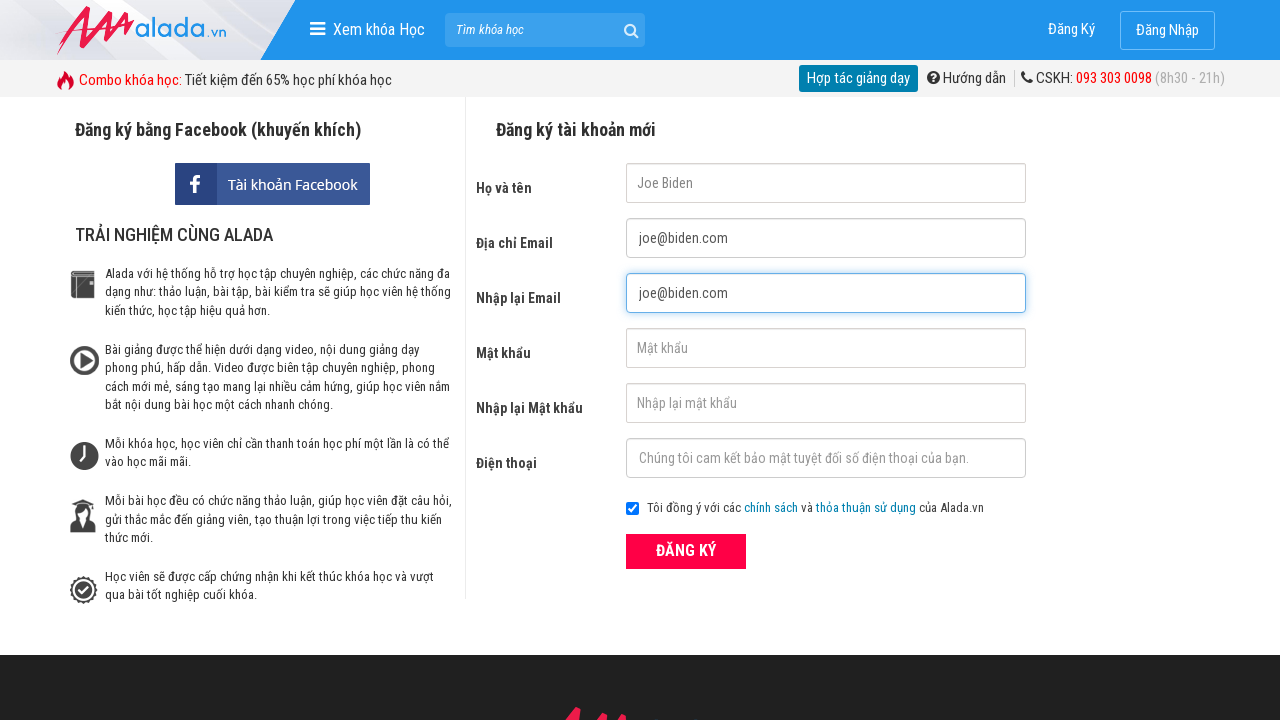

Filled password field with '123456' on #txtPassword
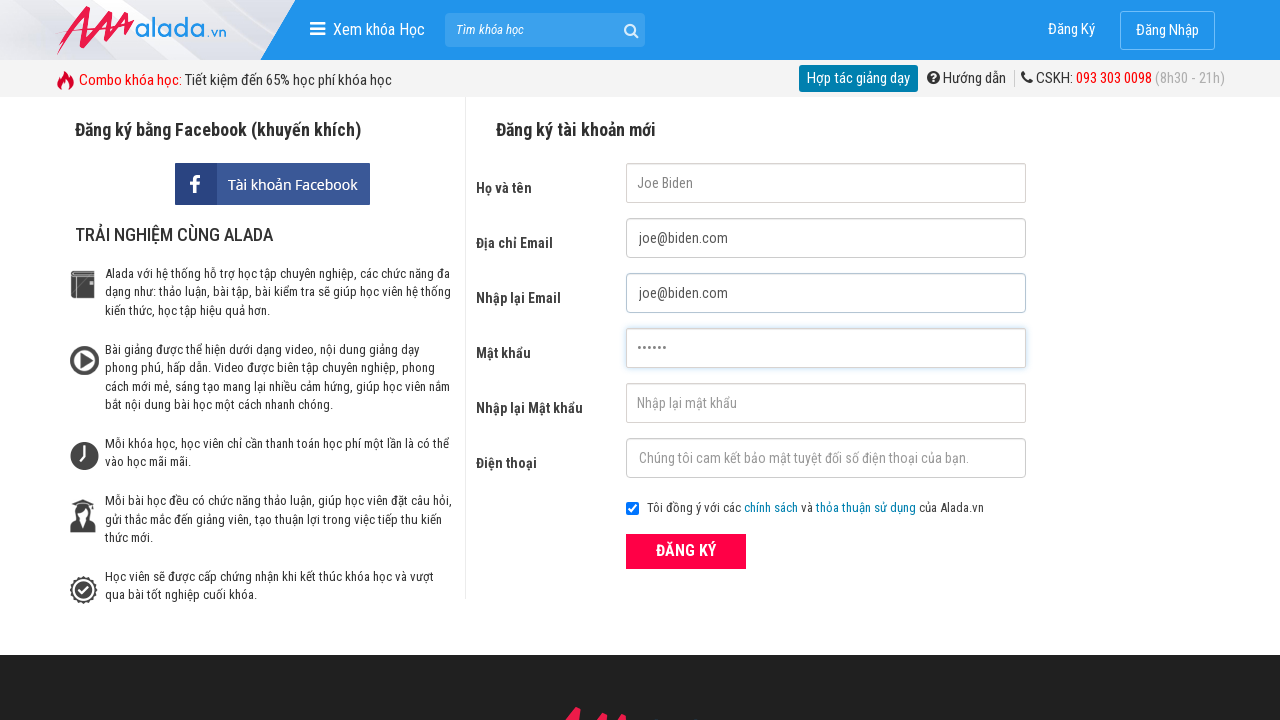

Filled confirm password field with '123456' on #txtCPassword
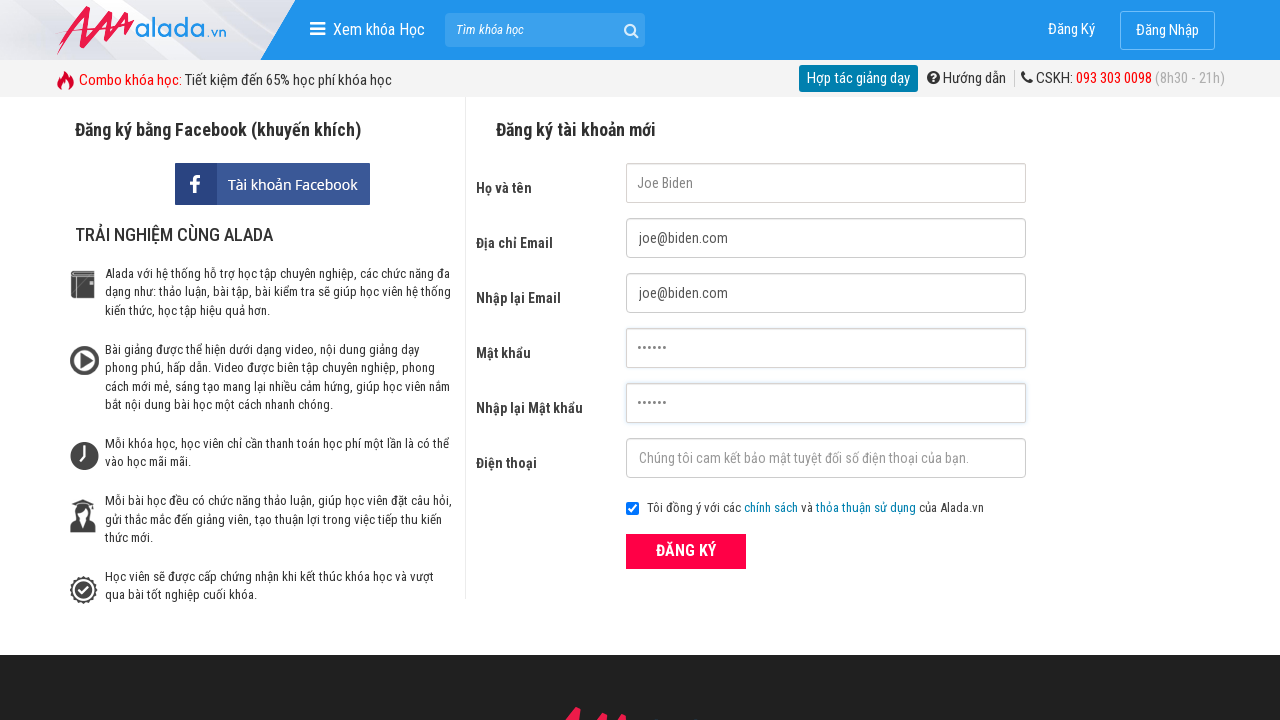

Filled phone field with too short number '098765432' (9 digits) on #txtPhone
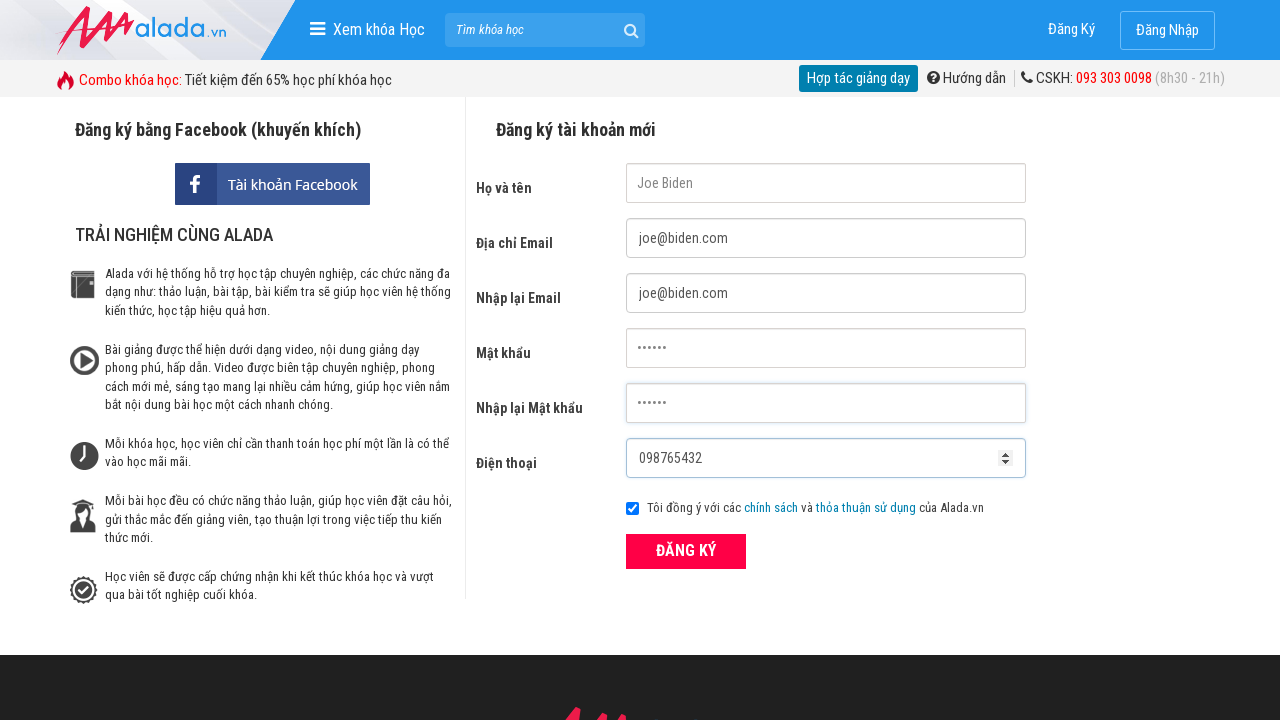

Clicked ĐĂNG KÝ submit button to test too short phone number at (686, 551) on xpath=//button[text()='ĐĂNG KÝ' and @type='submit']
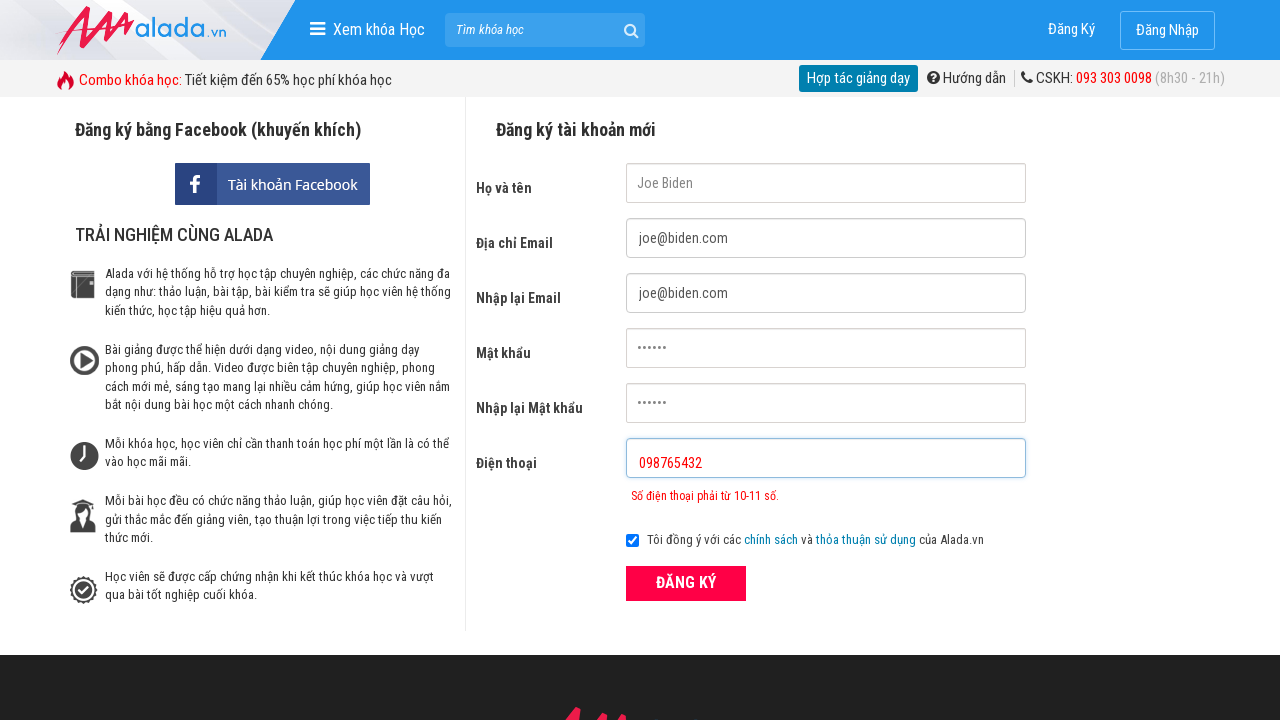

Phone error message appeared for too short number
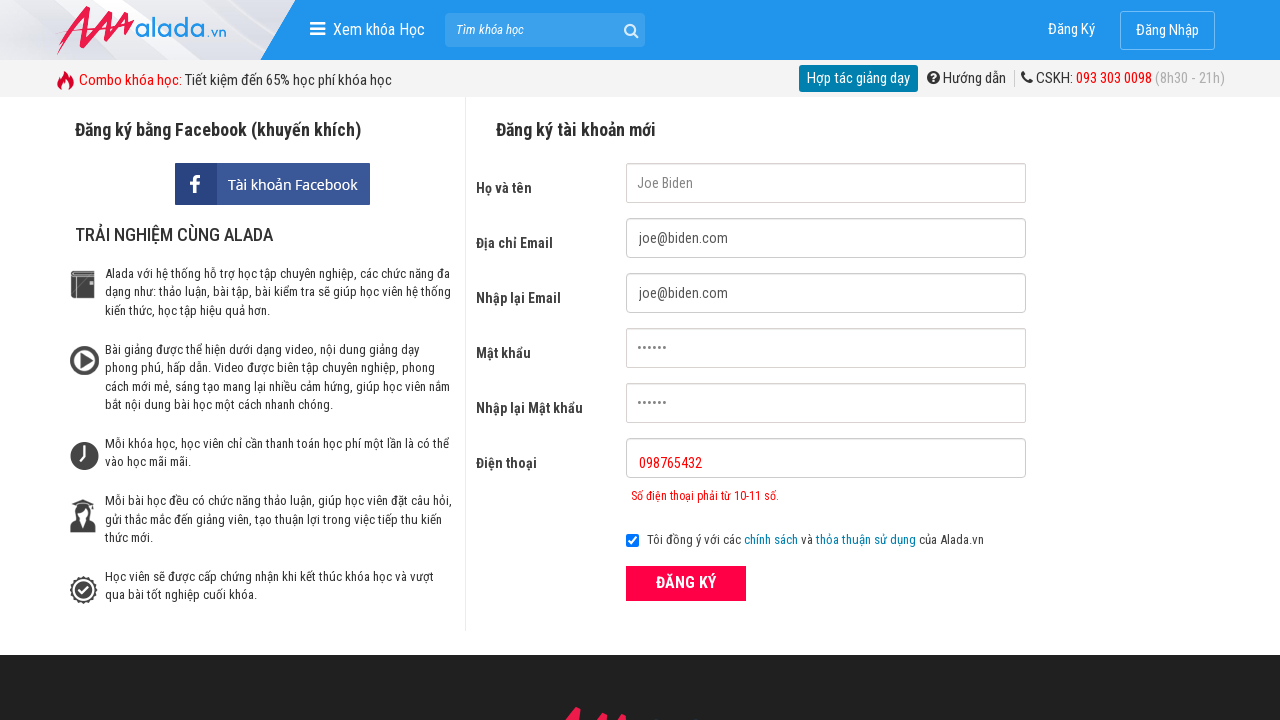

Cleared phone field on #txtPhone
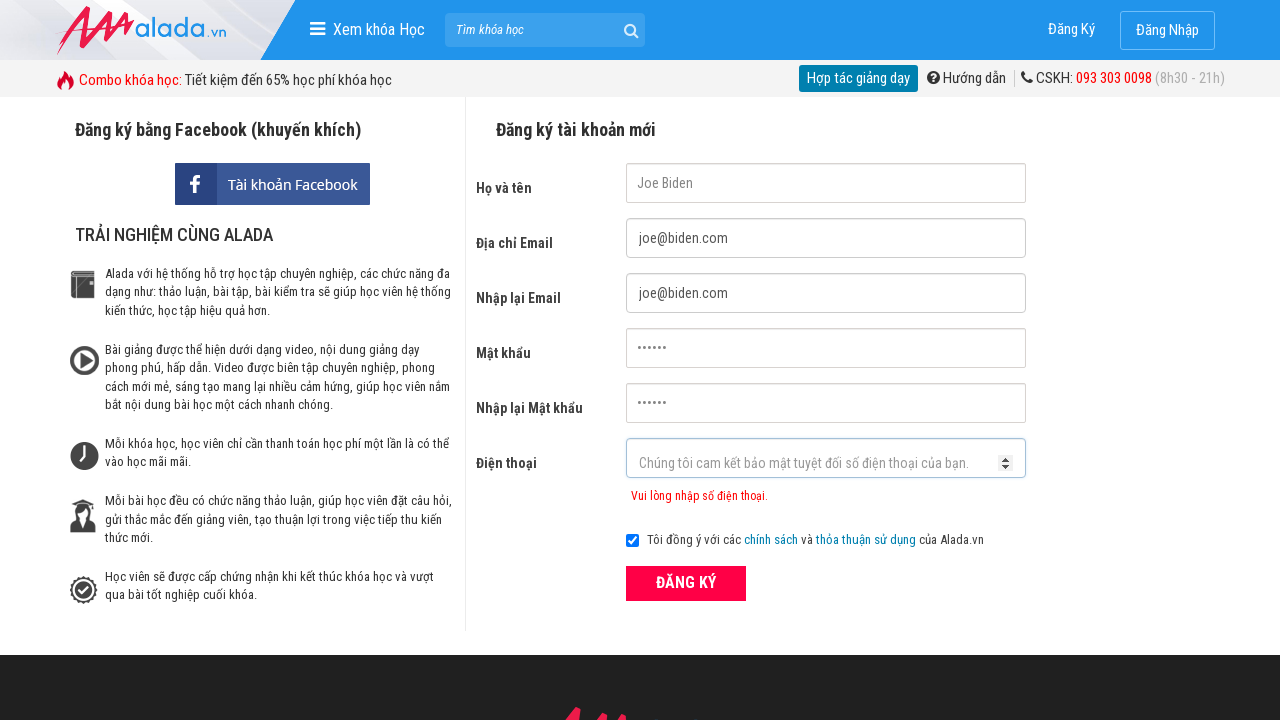

Filled phone field with too long number '098765432123' (12 digits) on #txtPhone
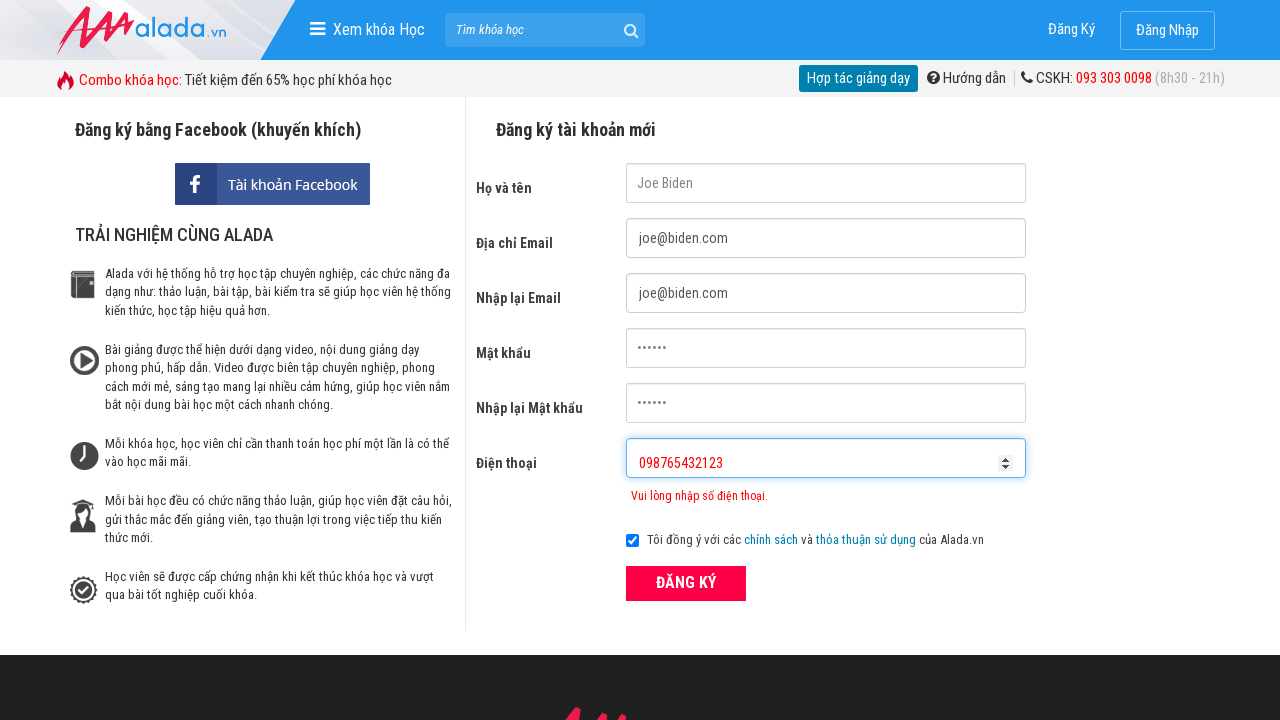

Clicked ĐĂNG KÝ submit button to test too long phone number at (686, 583) on xpath=//button[text()='ĐĂNG KÝ' and @type='submit']
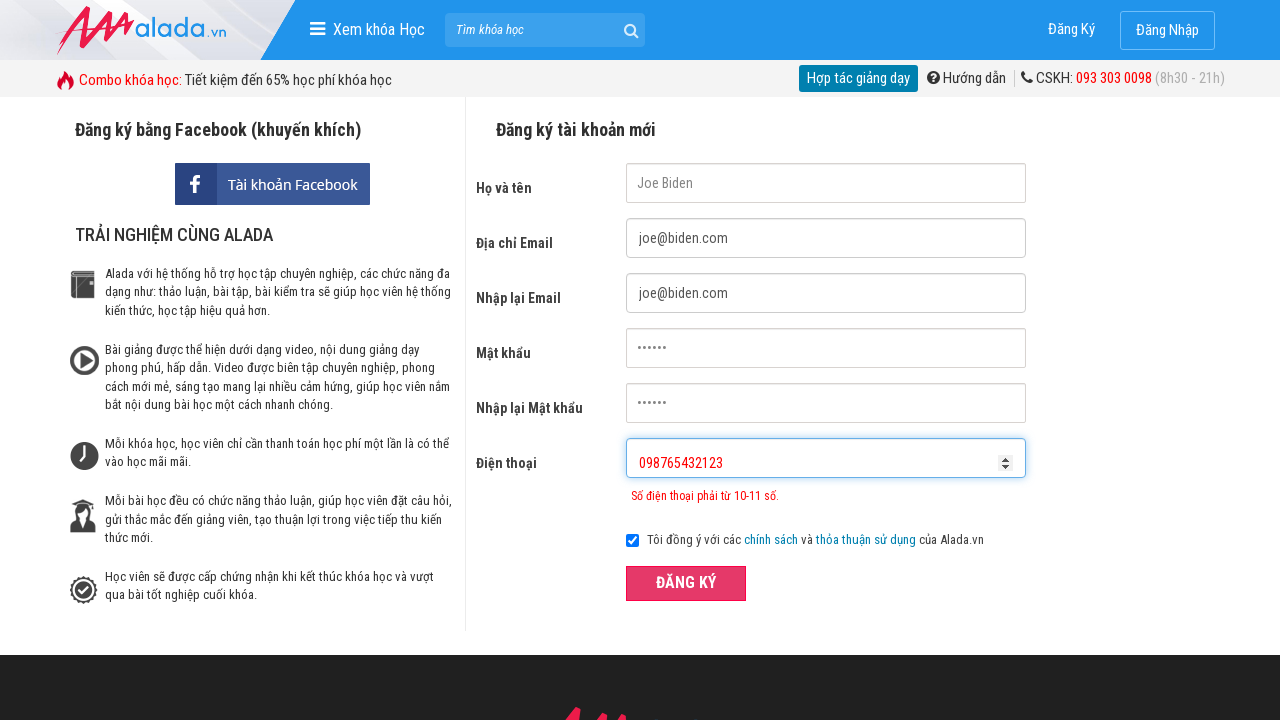

Phone error message appeared for too long number
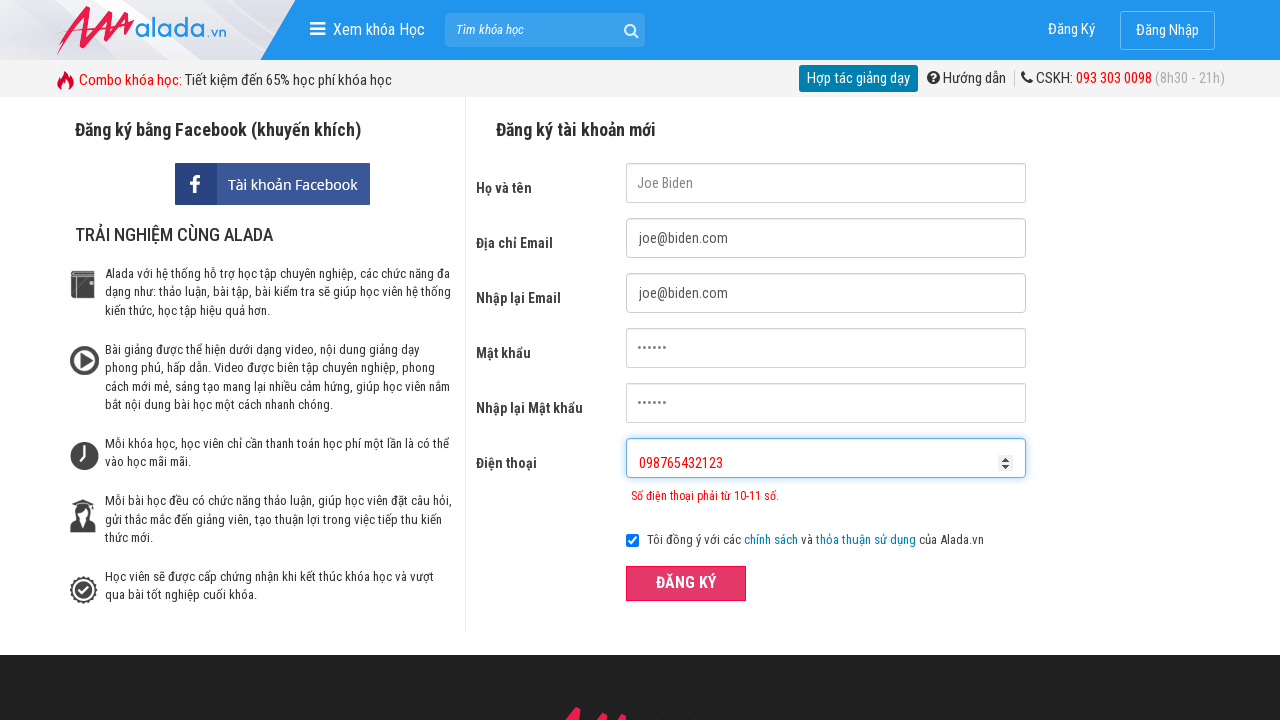

Cleared phone field on #txtPhone
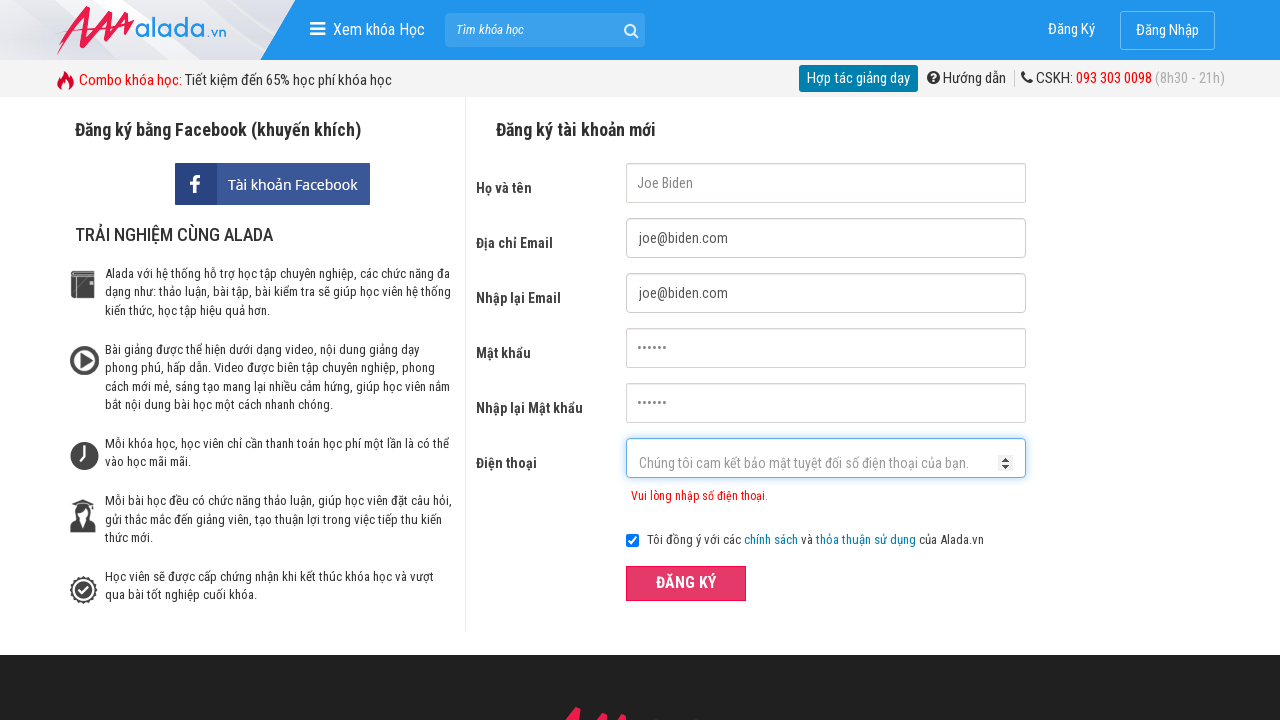

Filled phone field with invalid prefix number '123456789' on #txtPhone
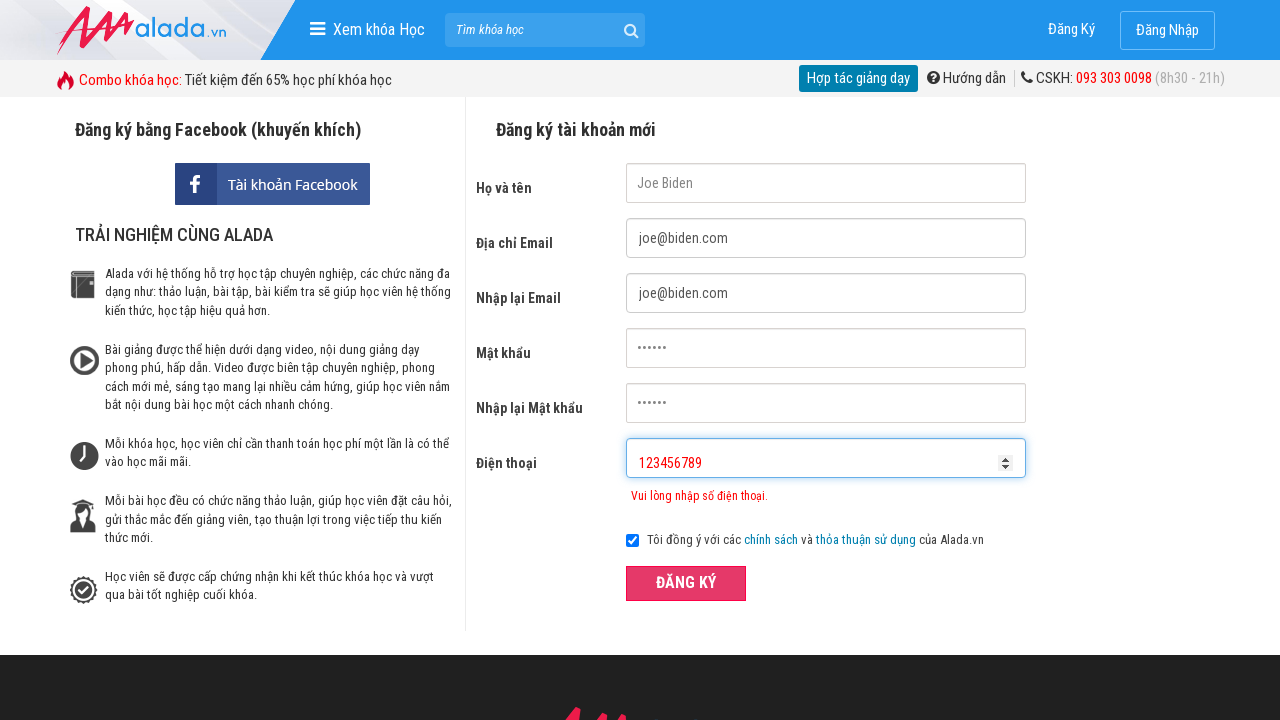

Clicked ĐĂNG KÝ submit button to test invalid prefix phone number at (686, 583) on xpath=//button[text()='ĐĂNG KÝ' and @type='submit']
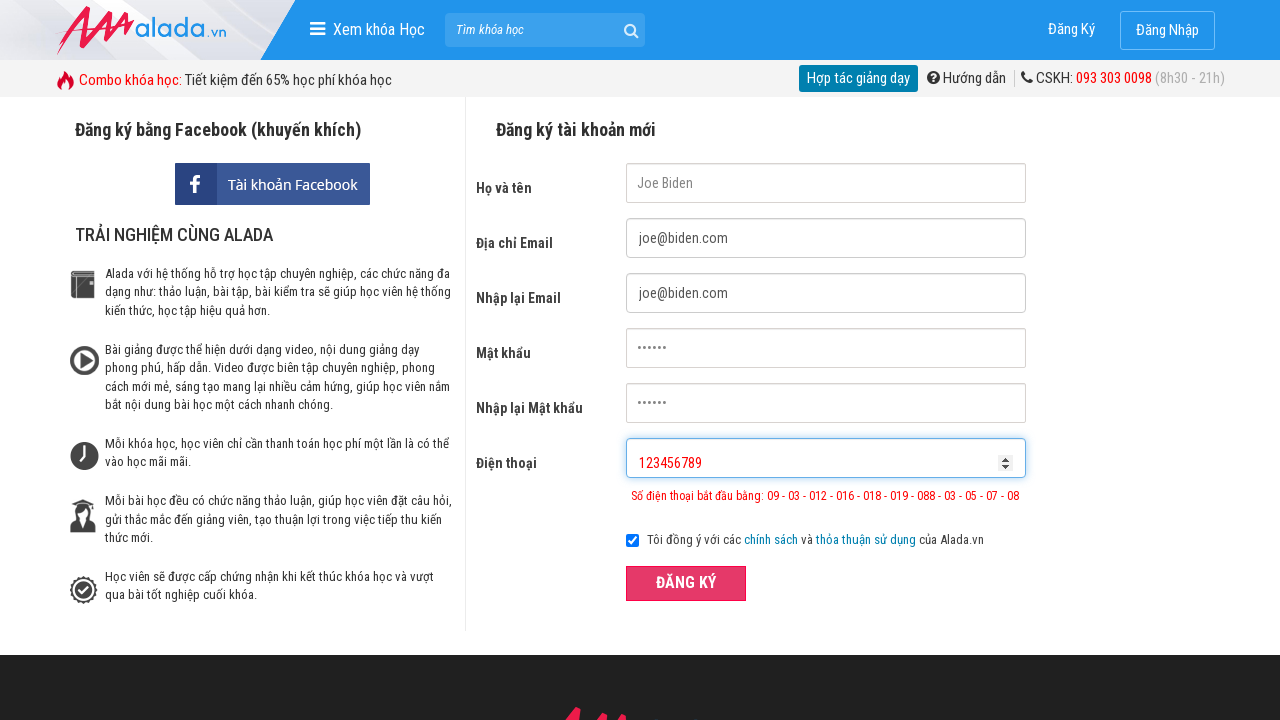

Phone error message appeared for invalid prefix number
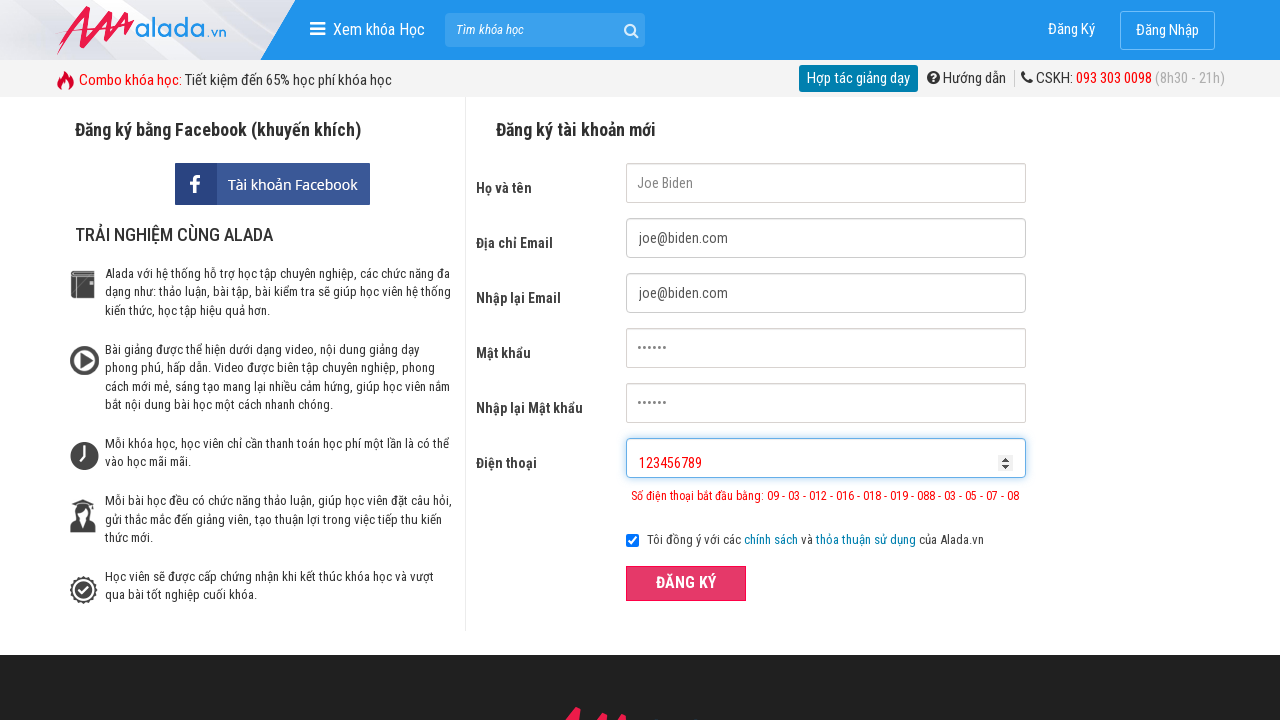

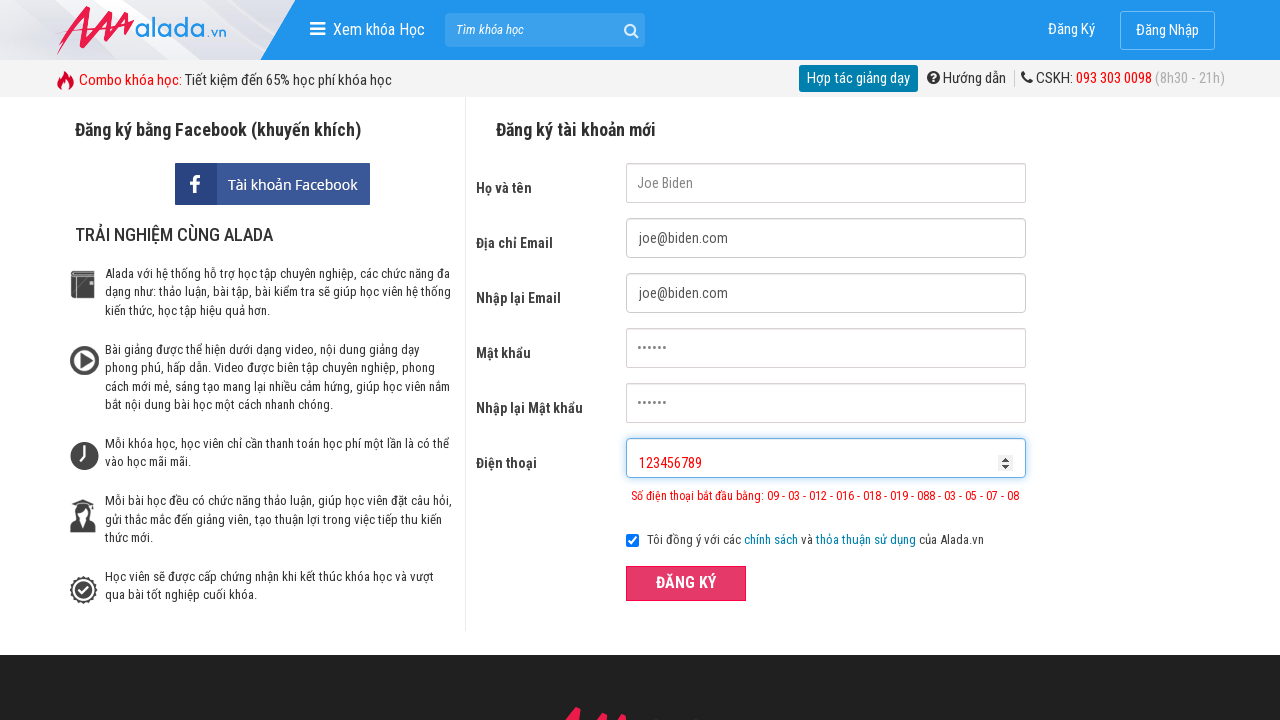